Tests dropdown box functionality by clicking on a dropdown element and selecting an option by index (selecting the 4th option, index 3)

Starting URL: https://iamsandesh23.github.io/selenium.github.io/

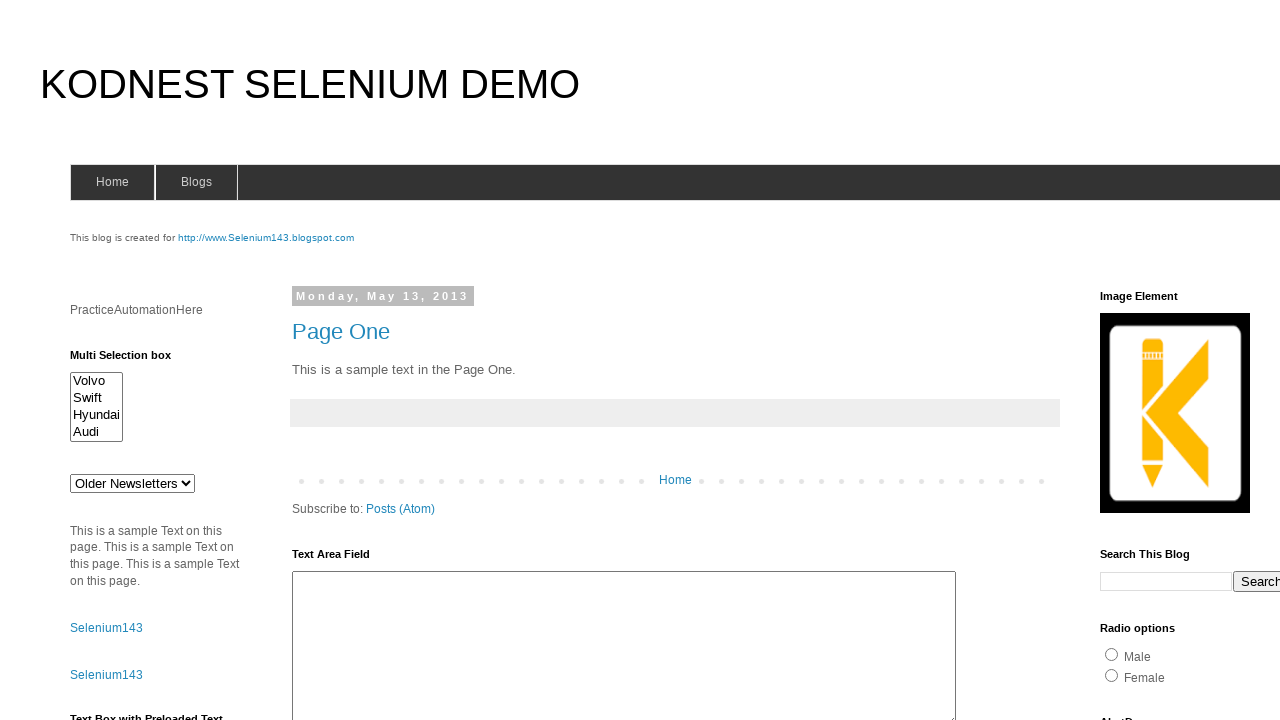

Navigated to test page
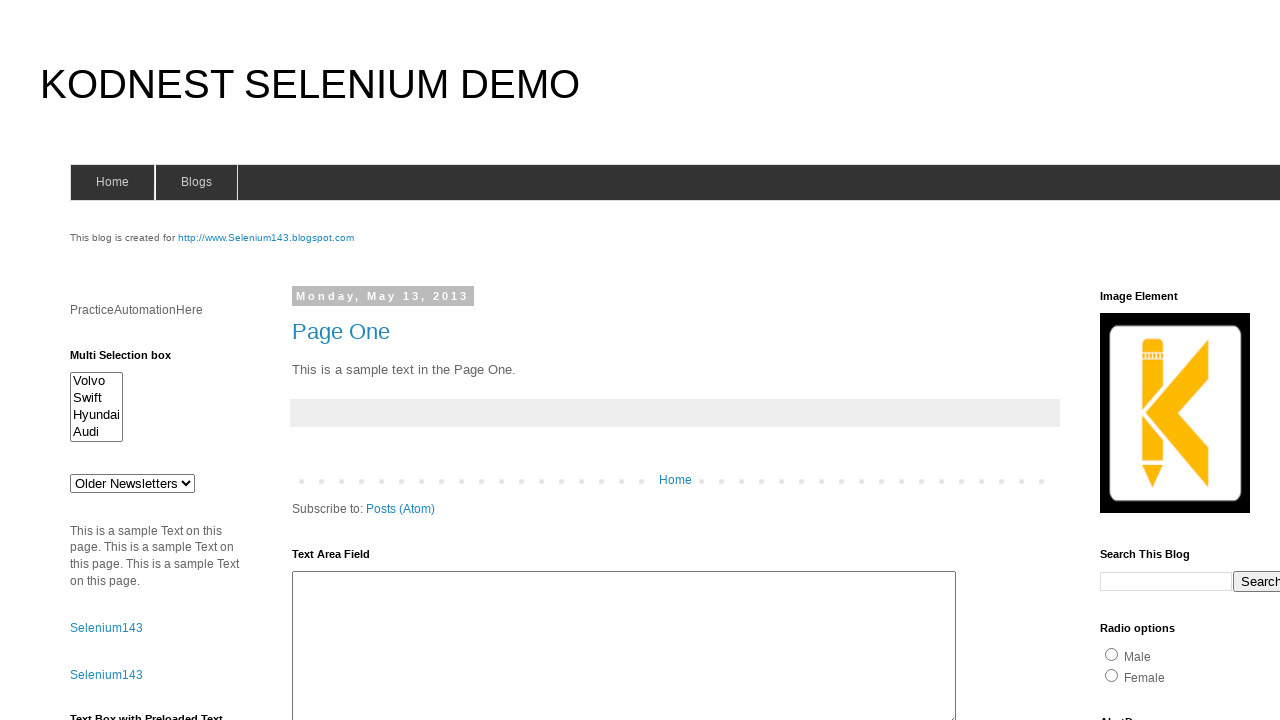

Clicked on dropdown element #drop1 to open it at (132, 483) on #drop1
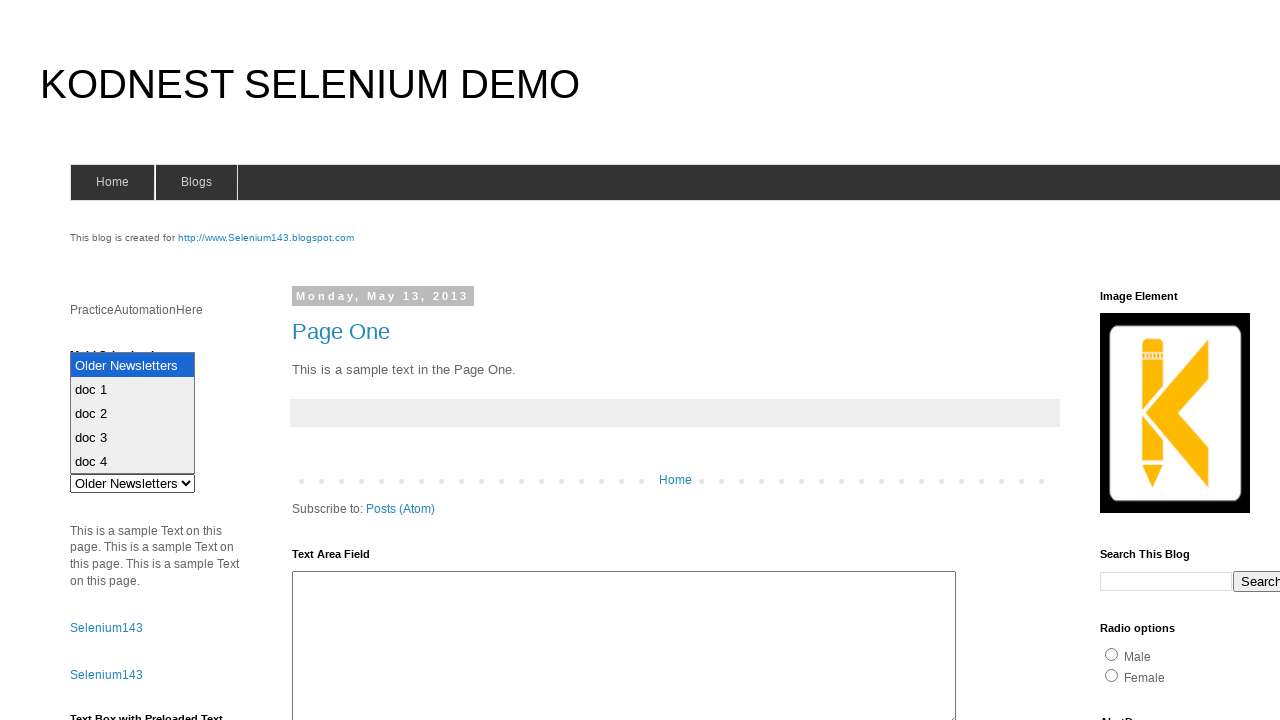

Selected 4th option (index 3) from dropdown #drop1 on #drop1
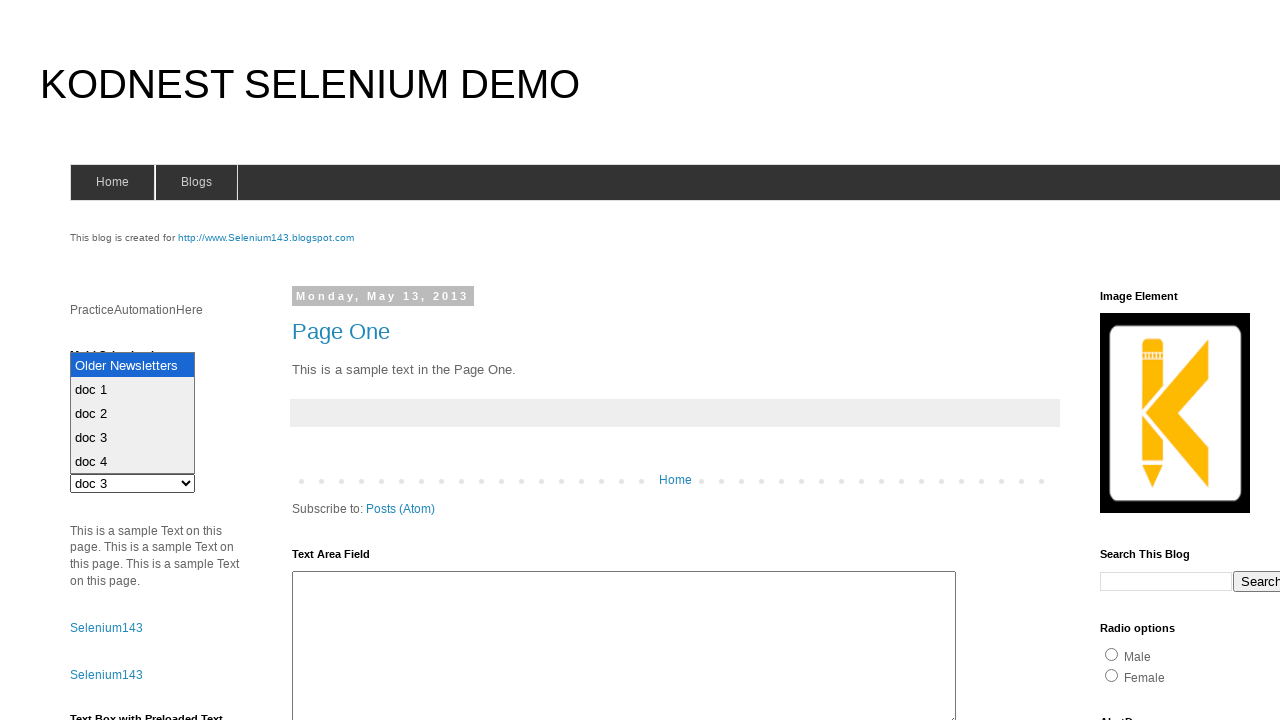

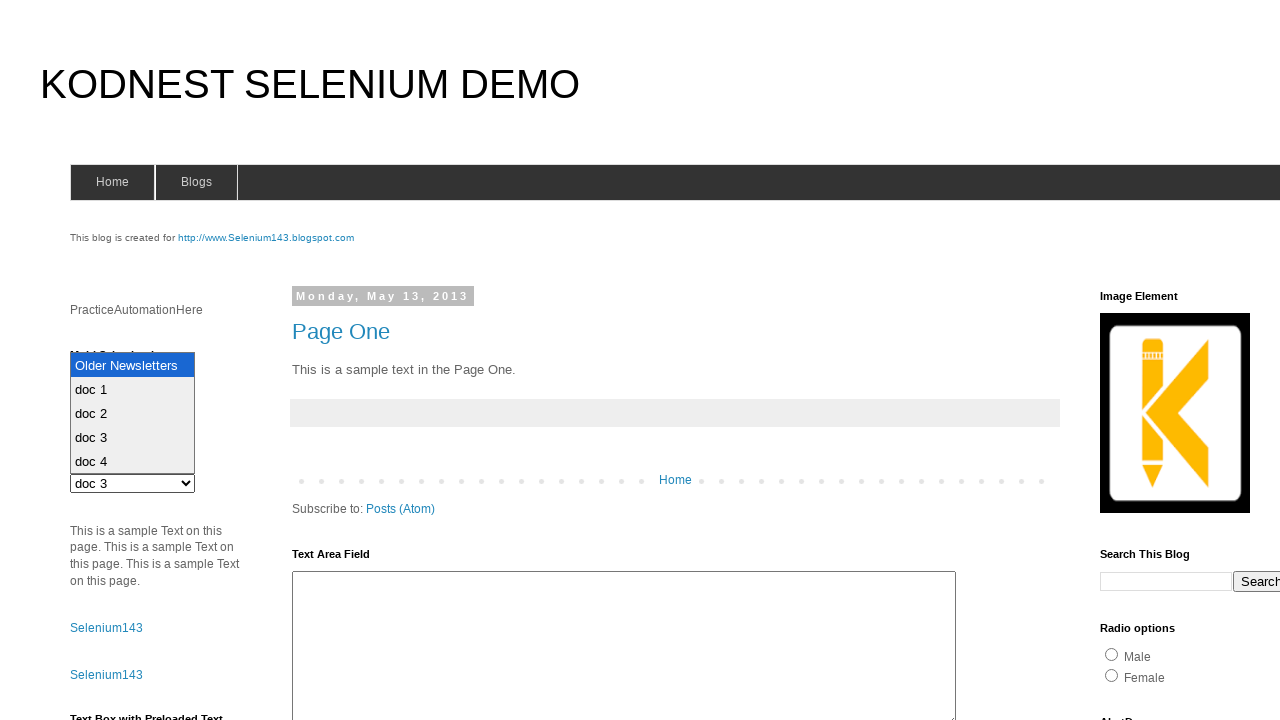